Navigates to The Internet homepage and clicks on the Add/Remove Elements link

Starting URL: http://the-internet.herokuapp.com/

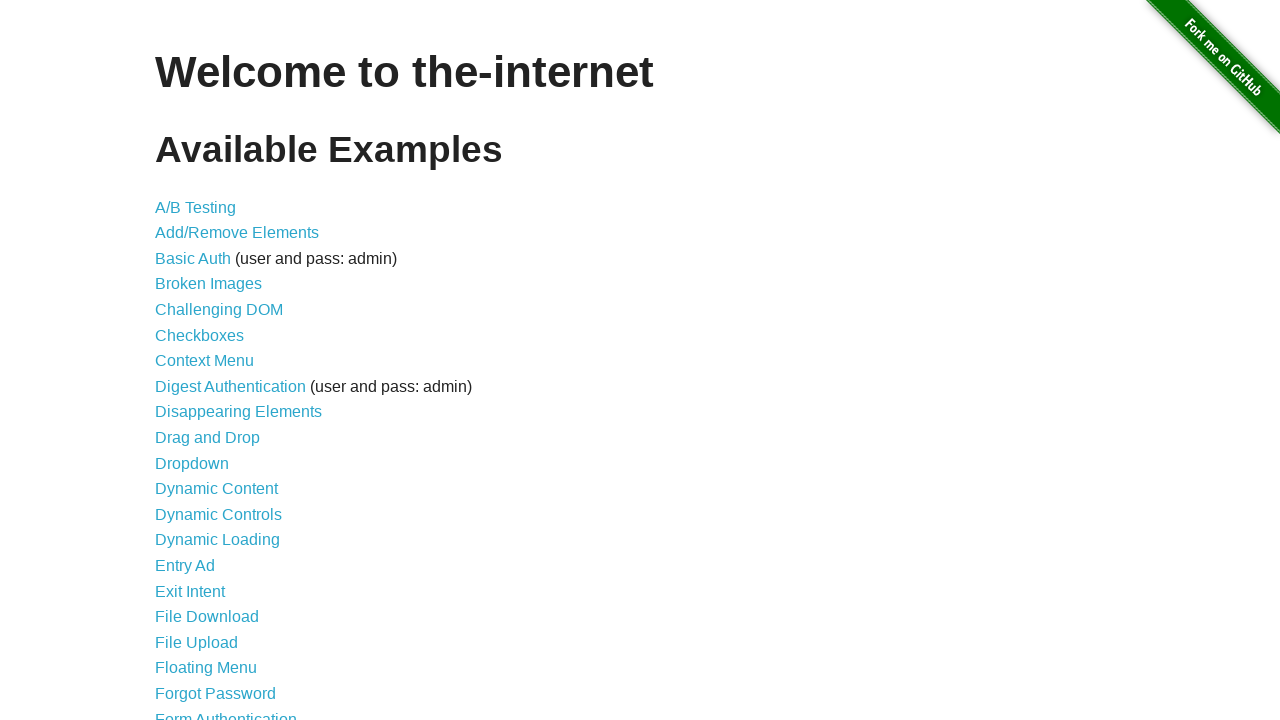

Navigated to The Internet homepage
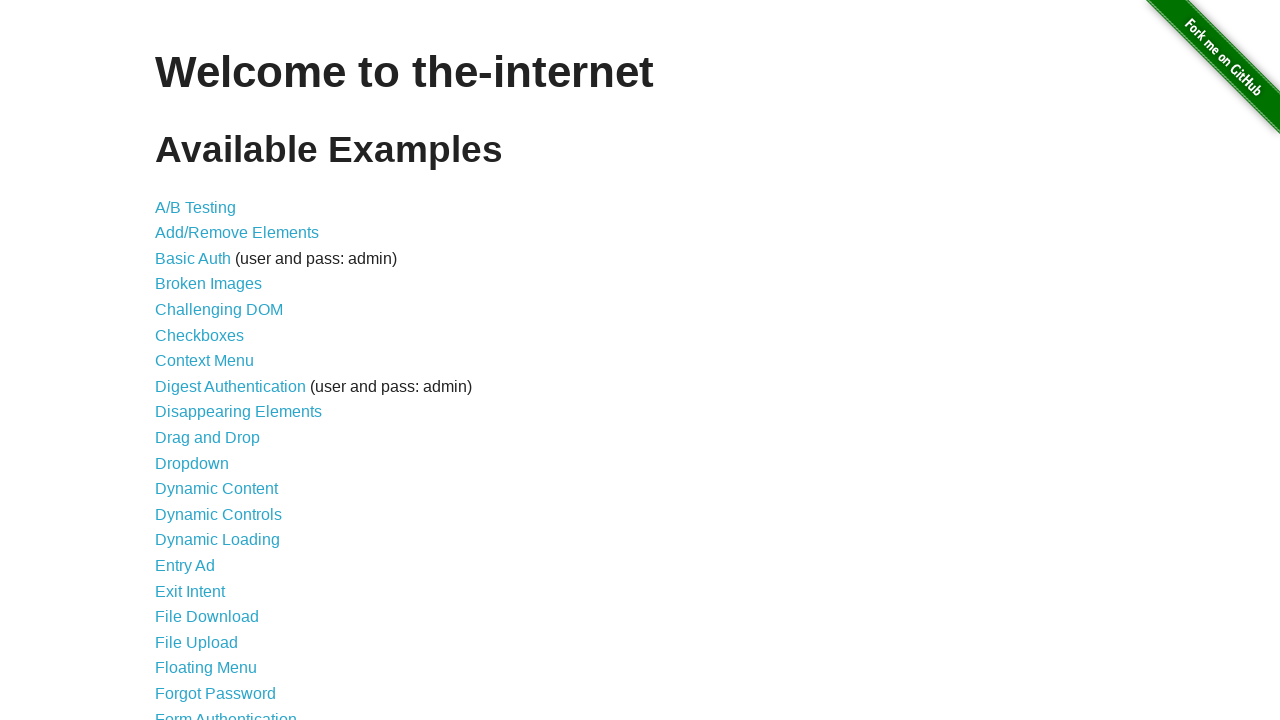

Clicked on Add/Remove Elements link at (237, 233) on xpath=/html/body/div[2]/div/ul/li[2]/a
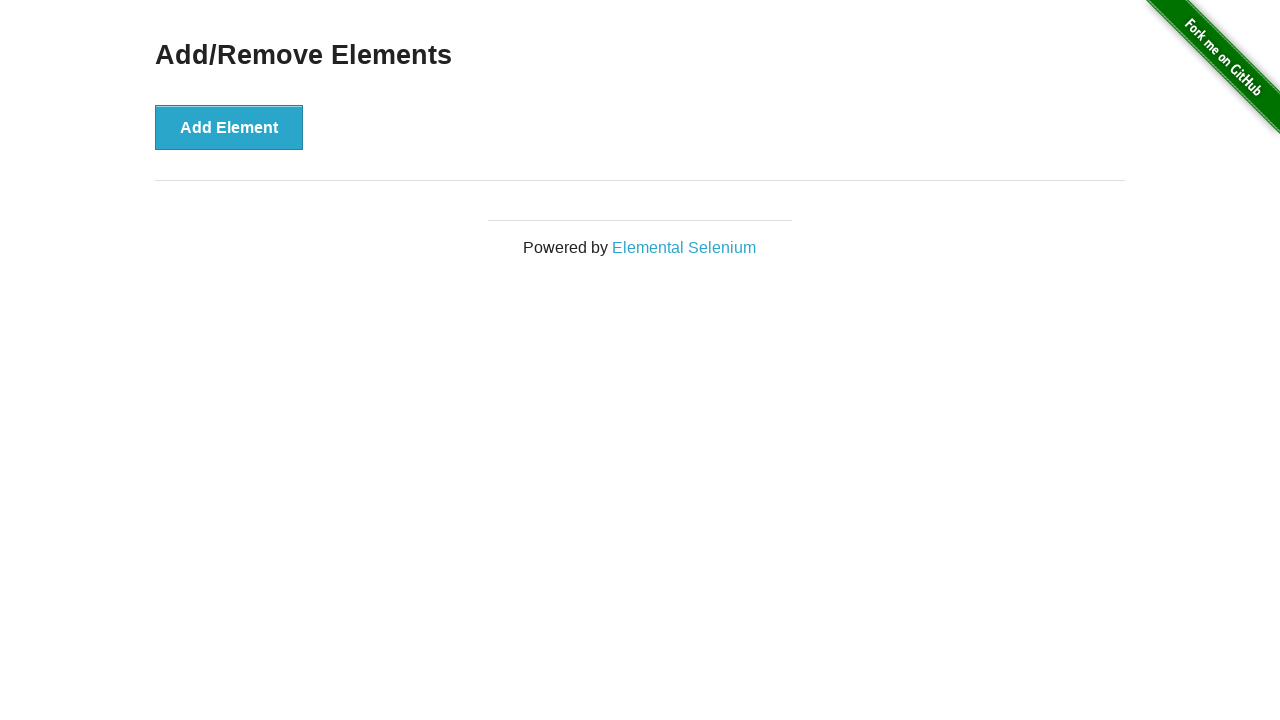

Verified page title is 'The Internet'
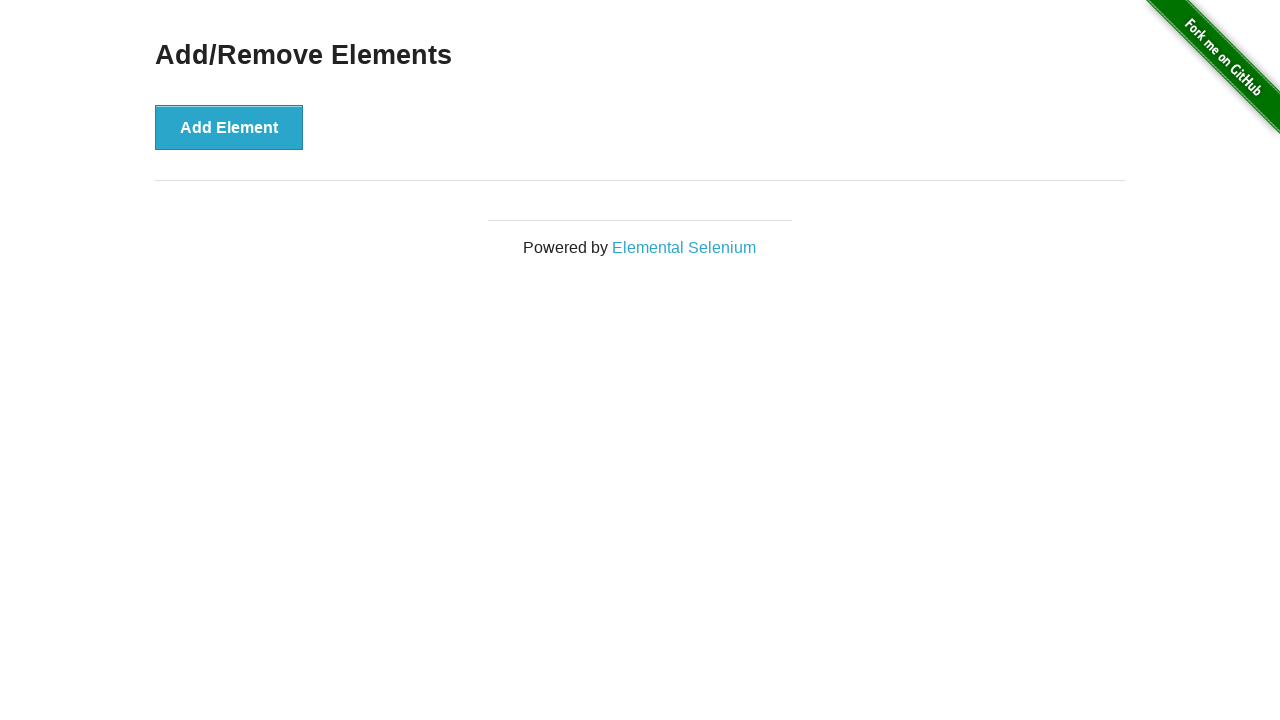

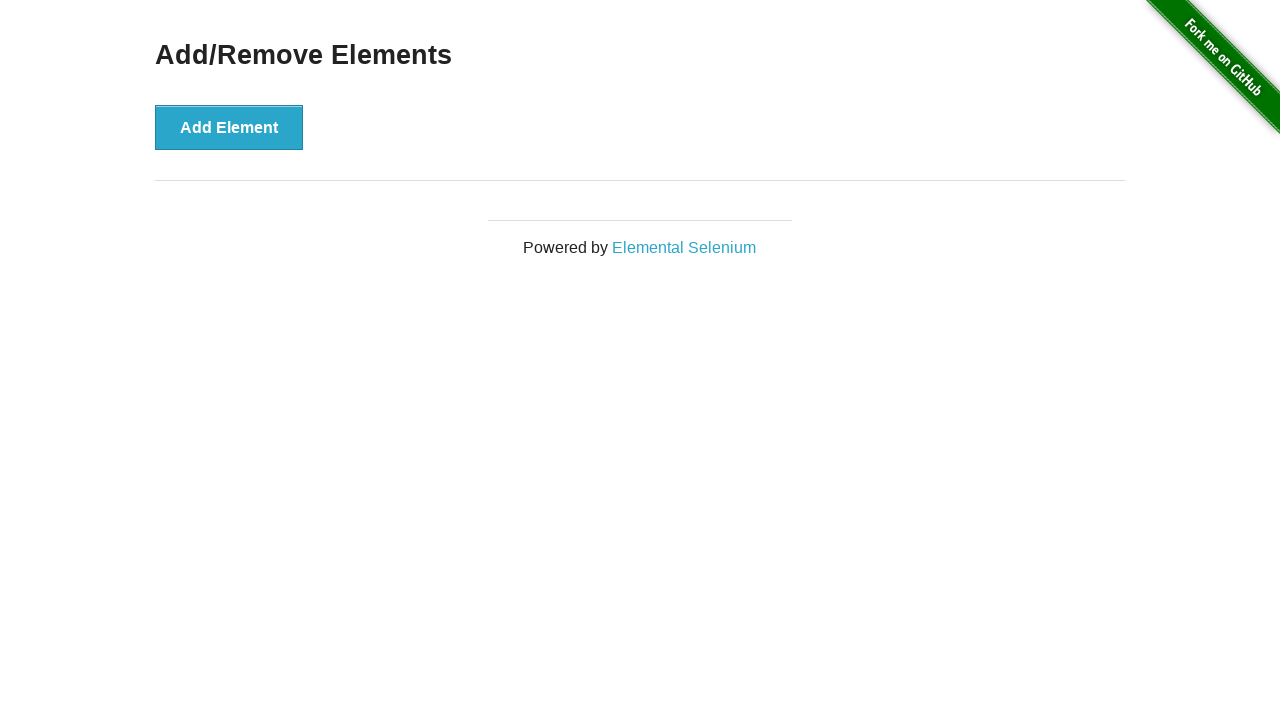